Tests that accessing protected inventory page without authentication redirects back to login page with appropriate error message

Starting URL: https://www.saucedemo.com/

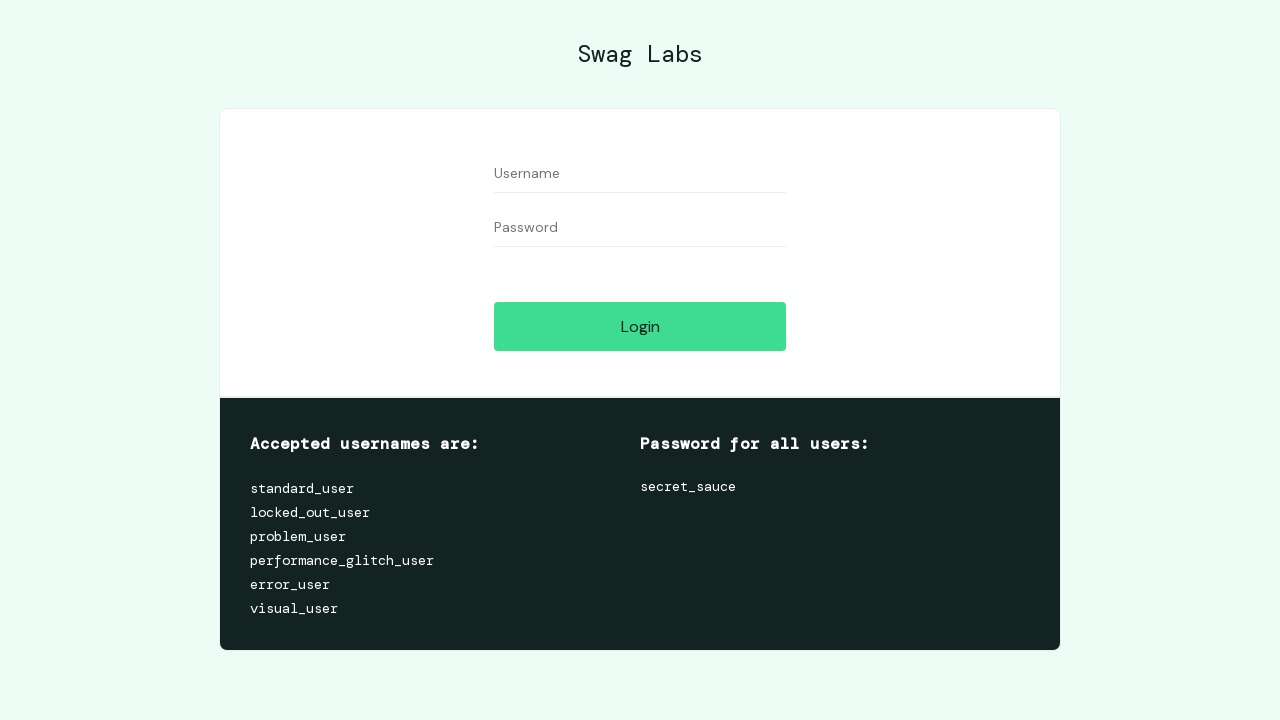

Navigated to protected inventory page without authentication
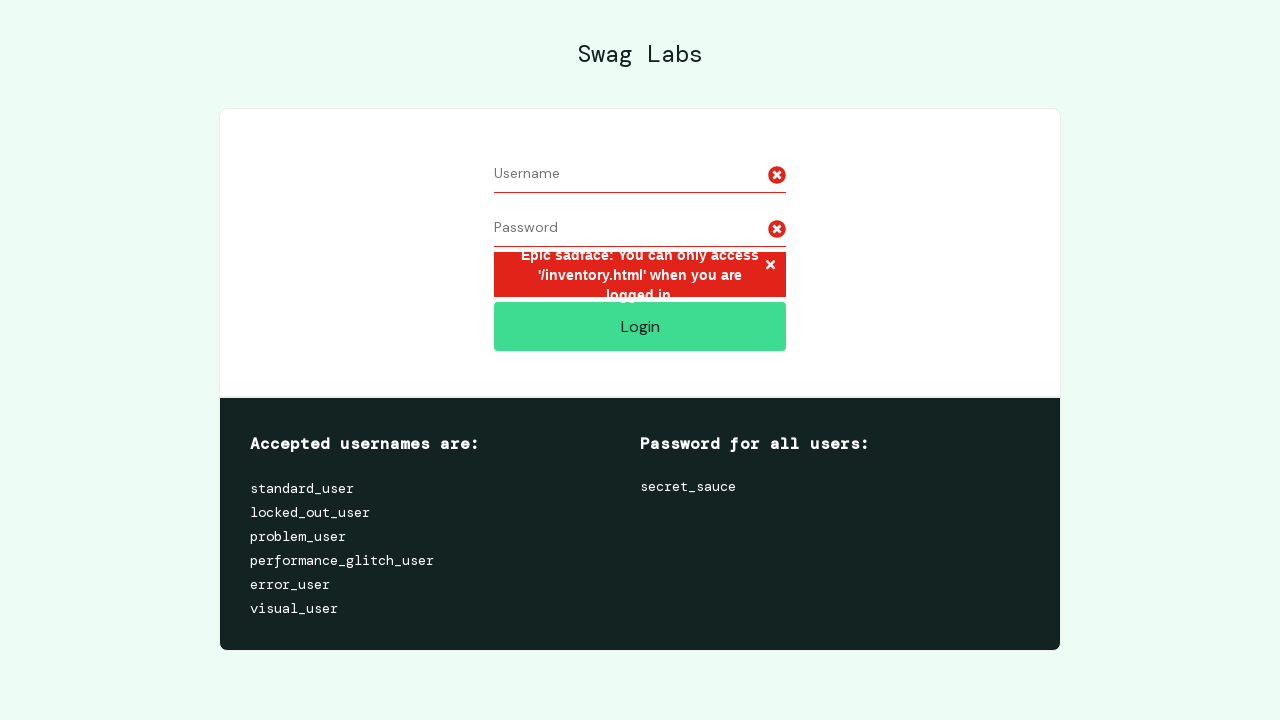

Verified redirect back to login page with error message
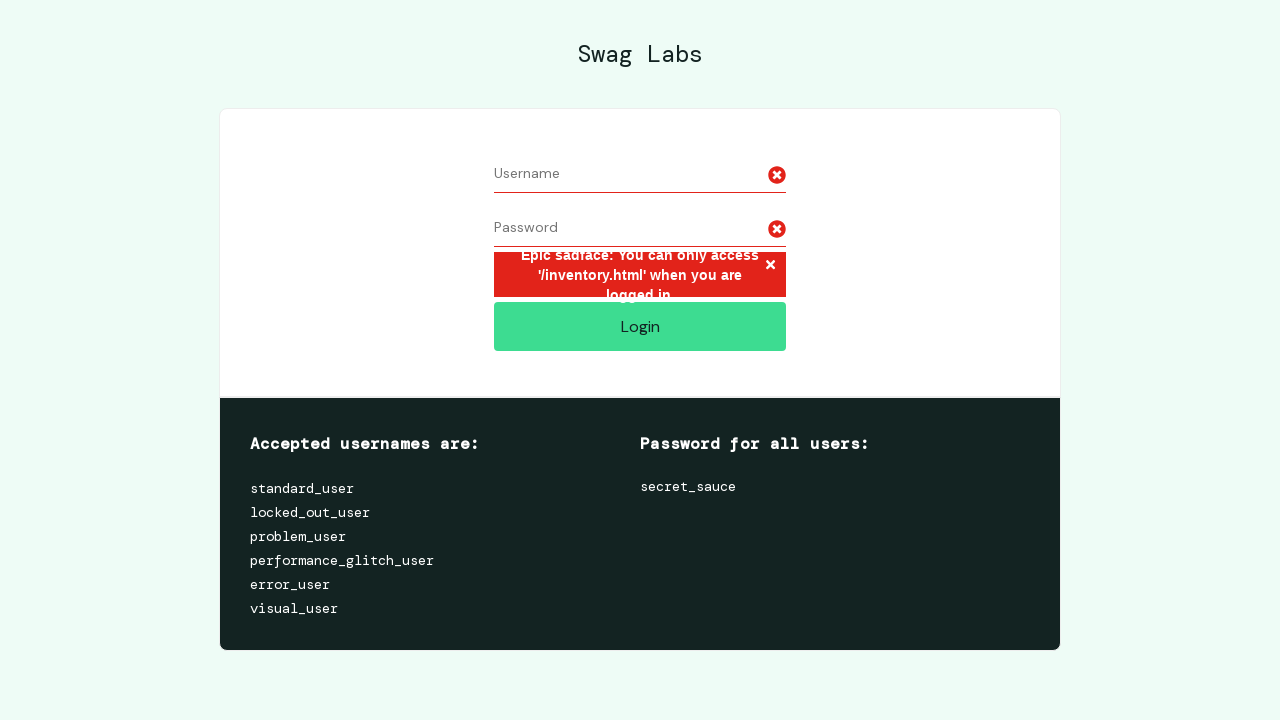

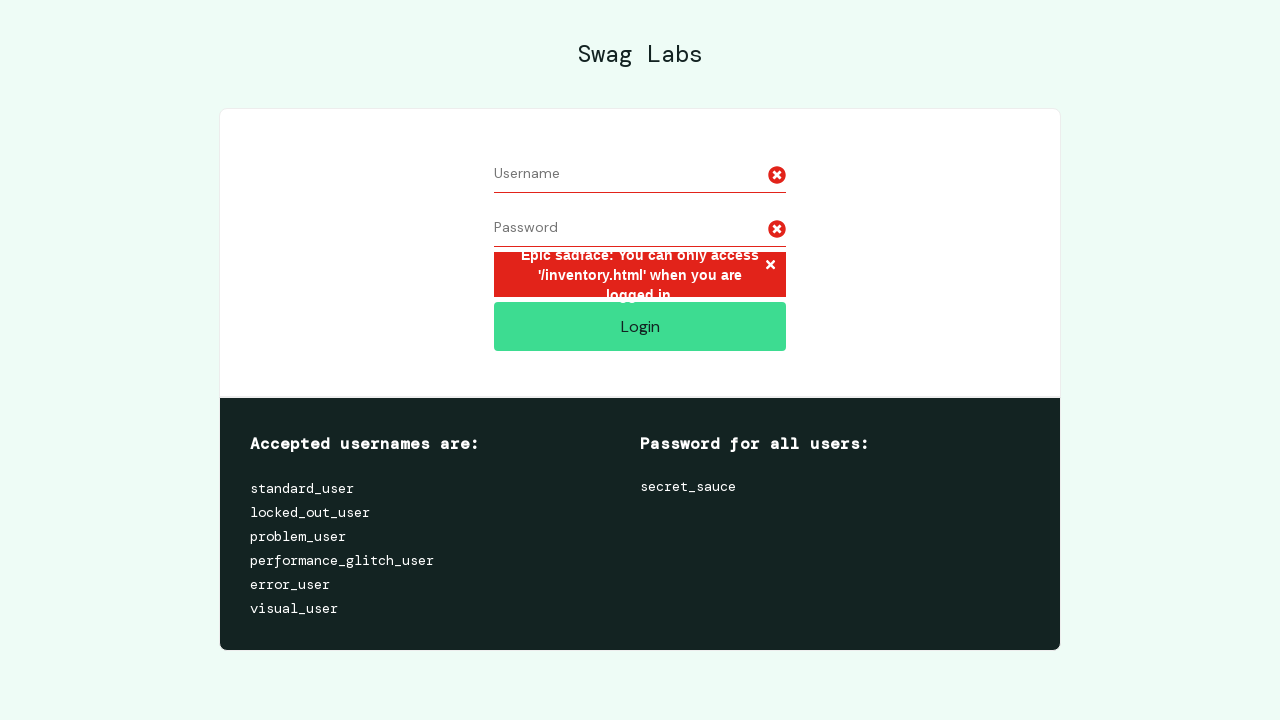